Tests keyboard interactions by entering text in a form field, then using keyboard shortcuts to copy and paste the text to another field

Starting URL: https://testautomationpractice.blogspot.com/

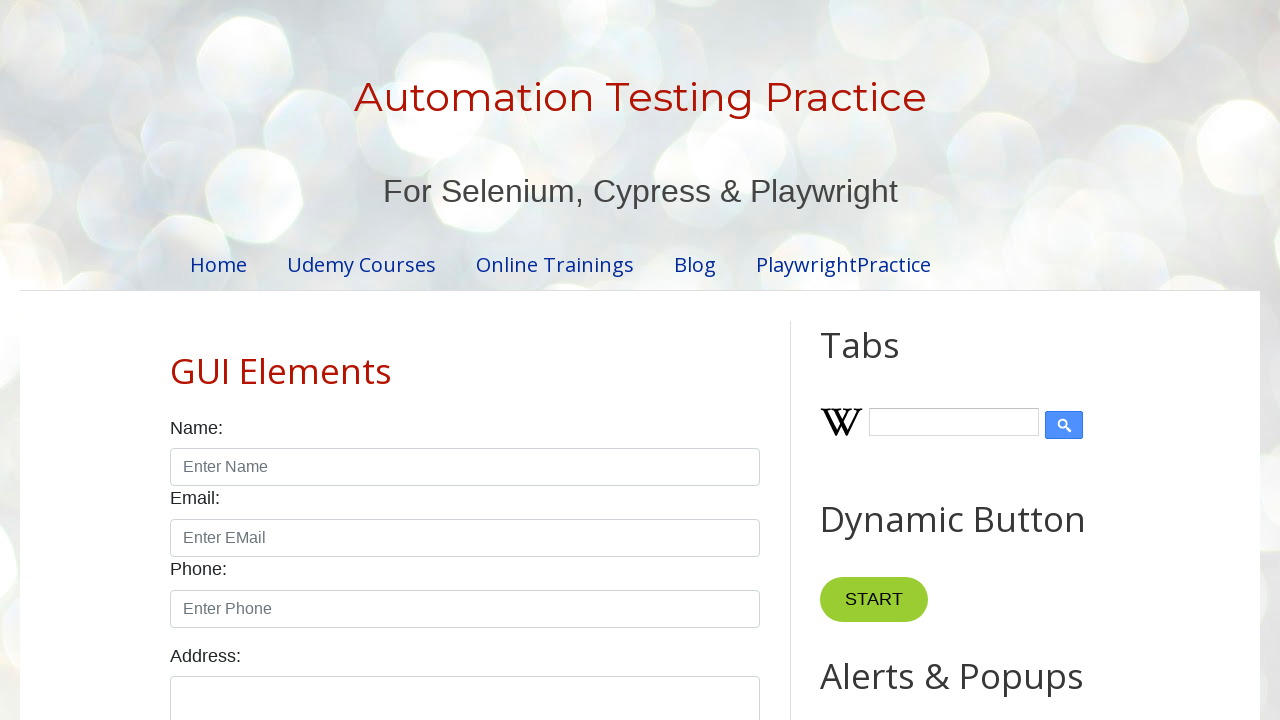

Filled name field with 'Automation' on #name
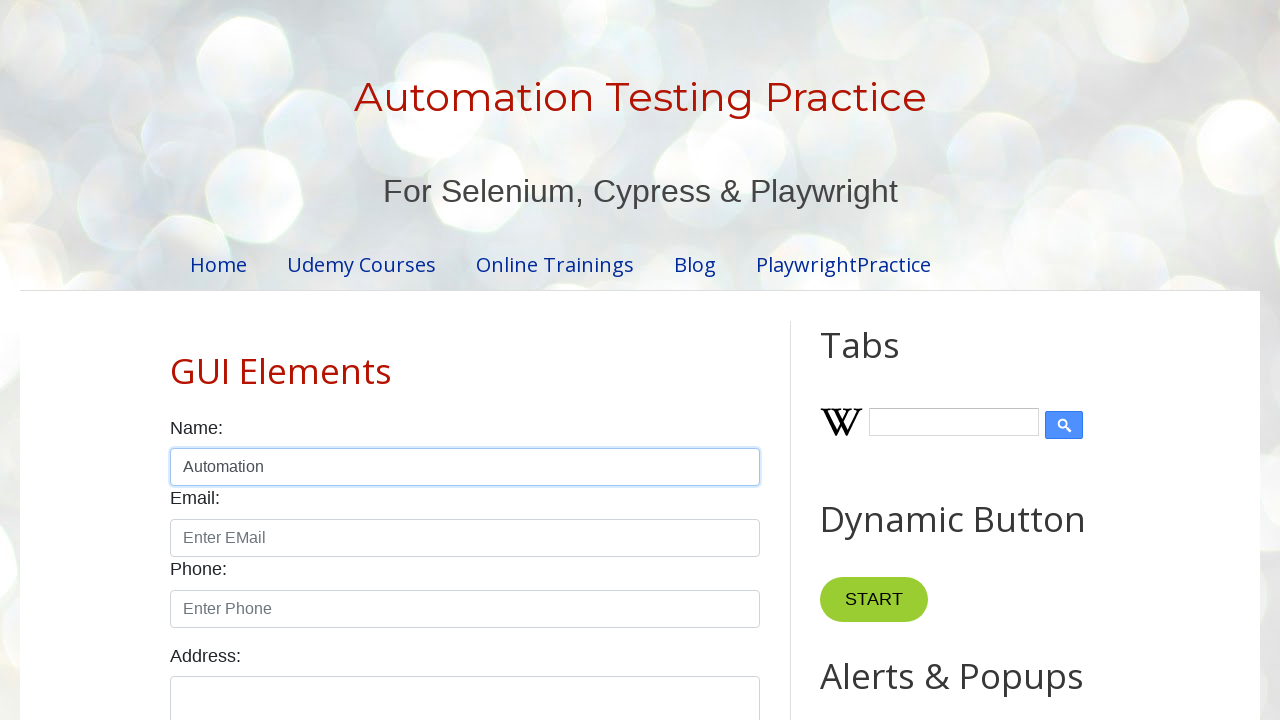

Pressed Control key down
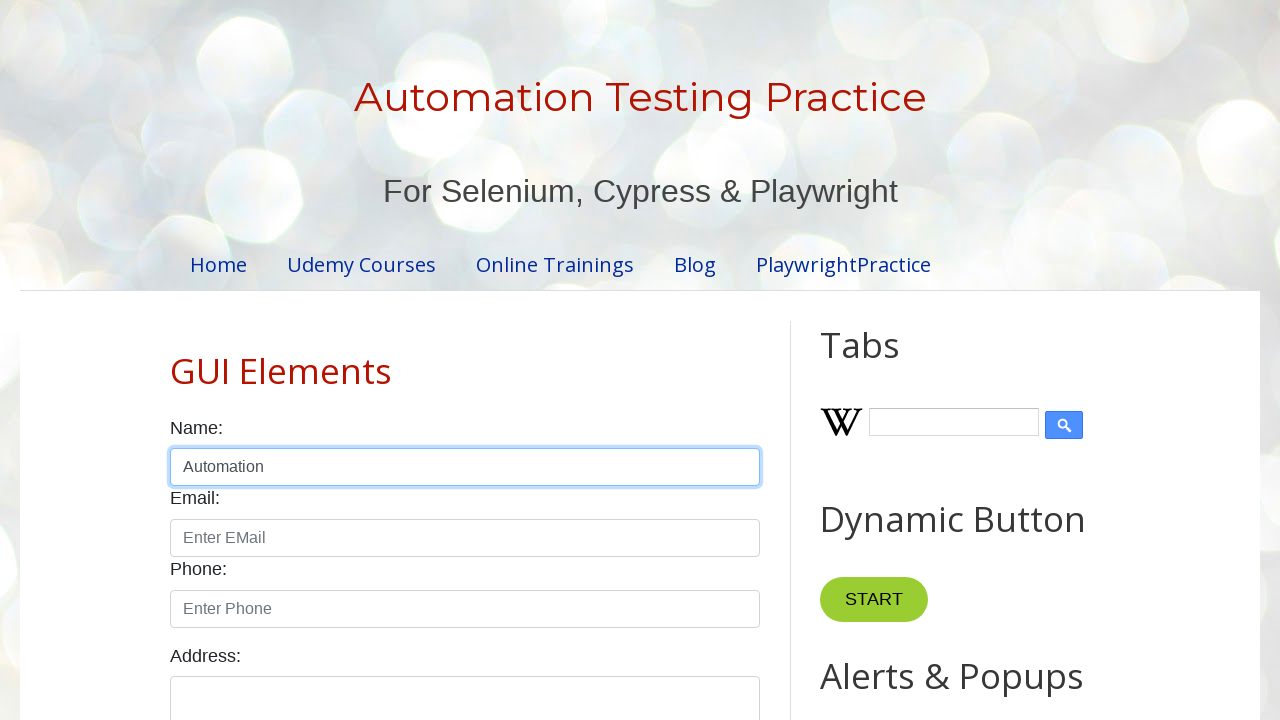

Pressed 'a' to select all text
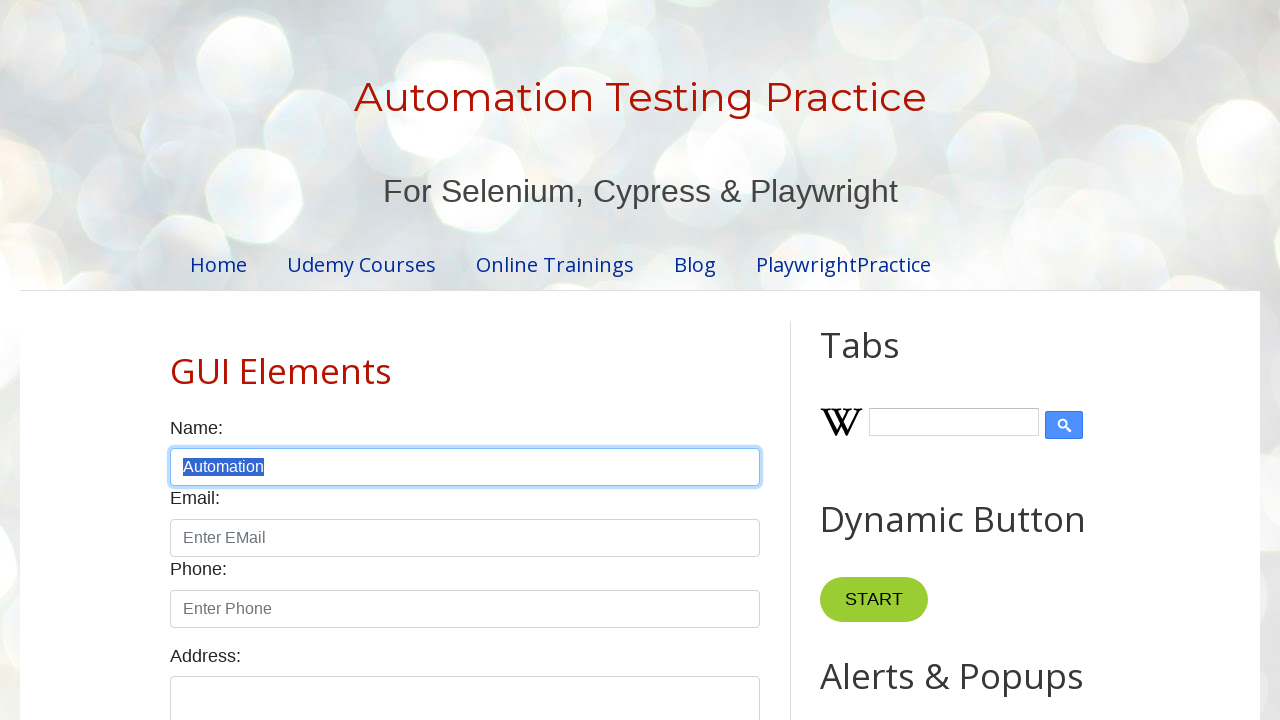

Released Control key
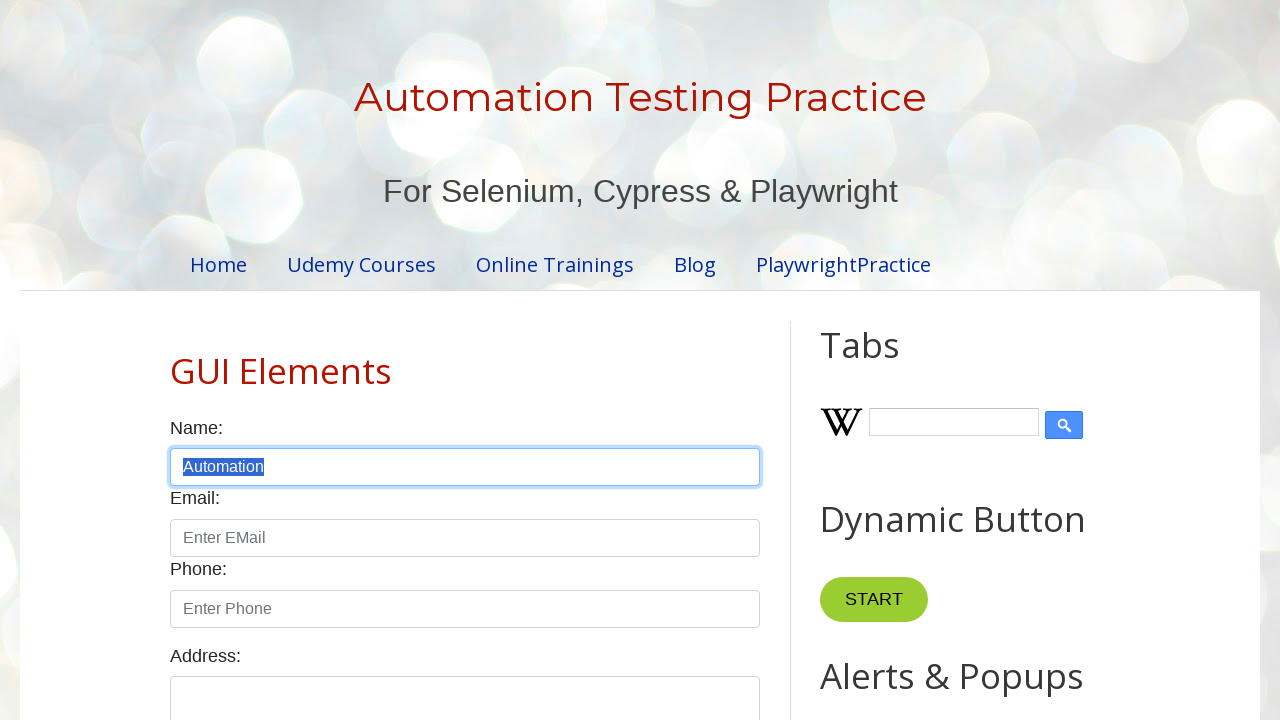

Pressed Control key down to prepare for copy
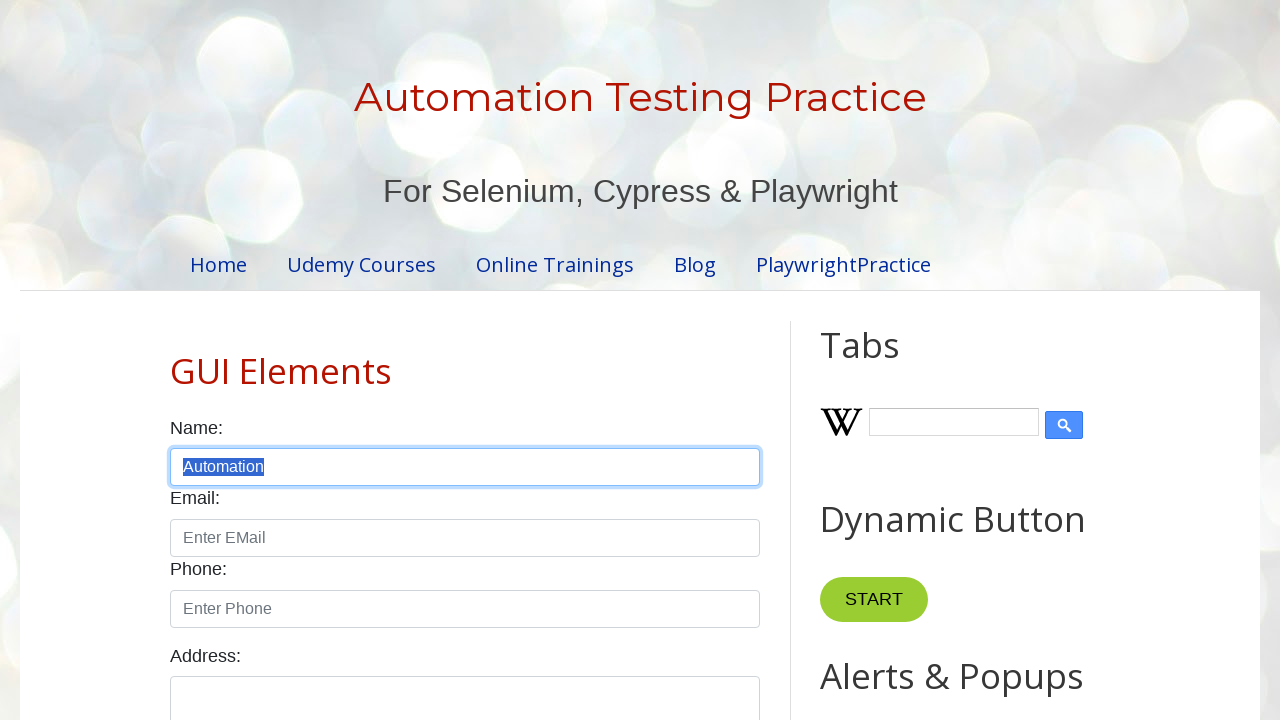

Pressed 'c' to copy selected text
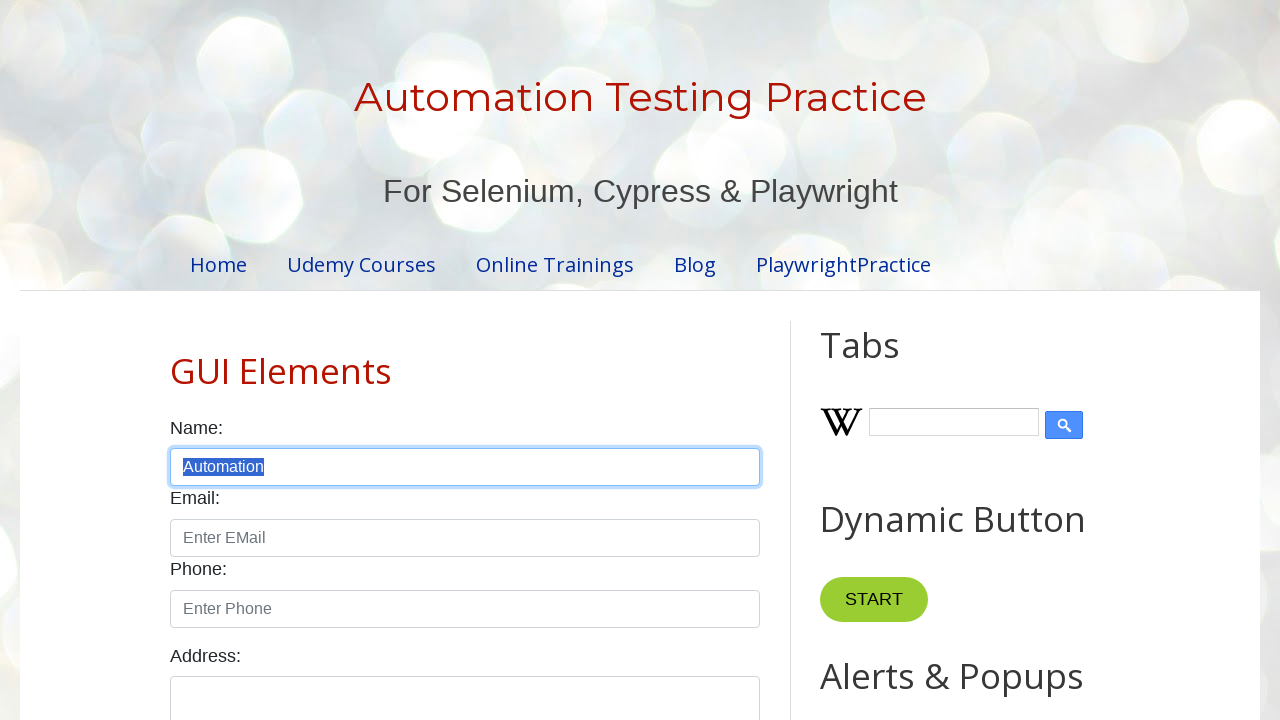

Released Control key after copy
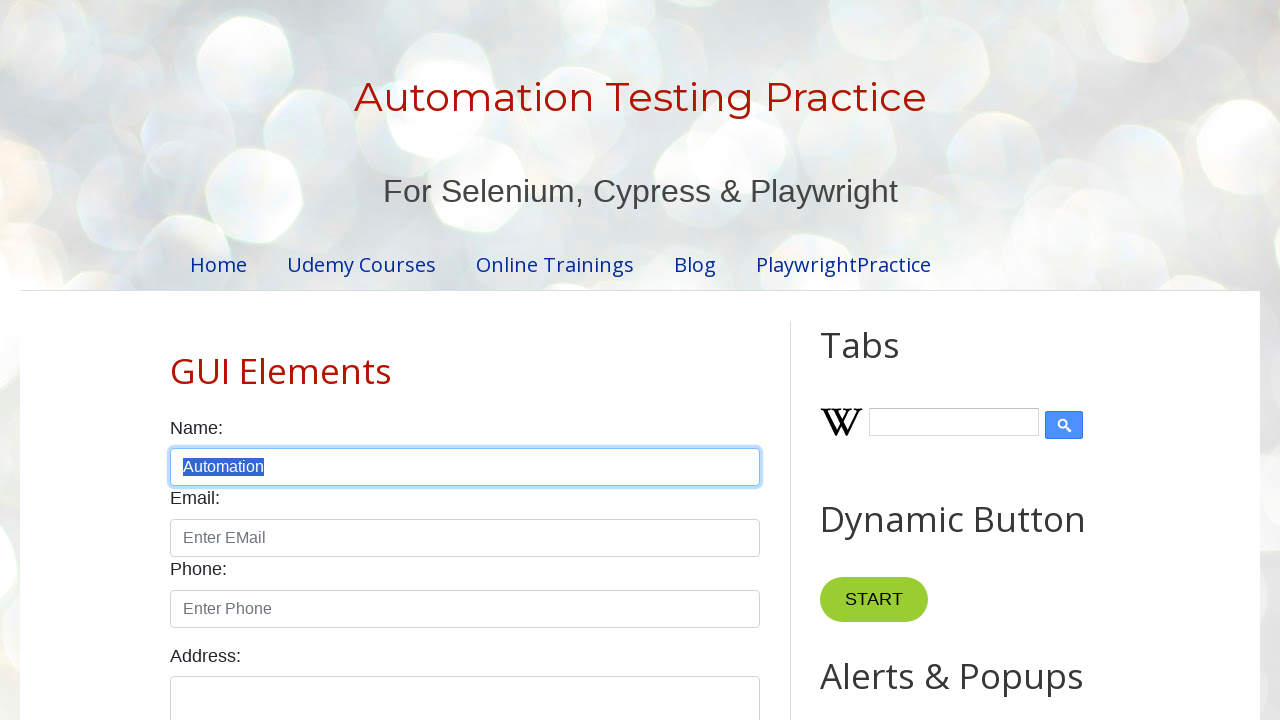

Pressed Tab to move to next form field
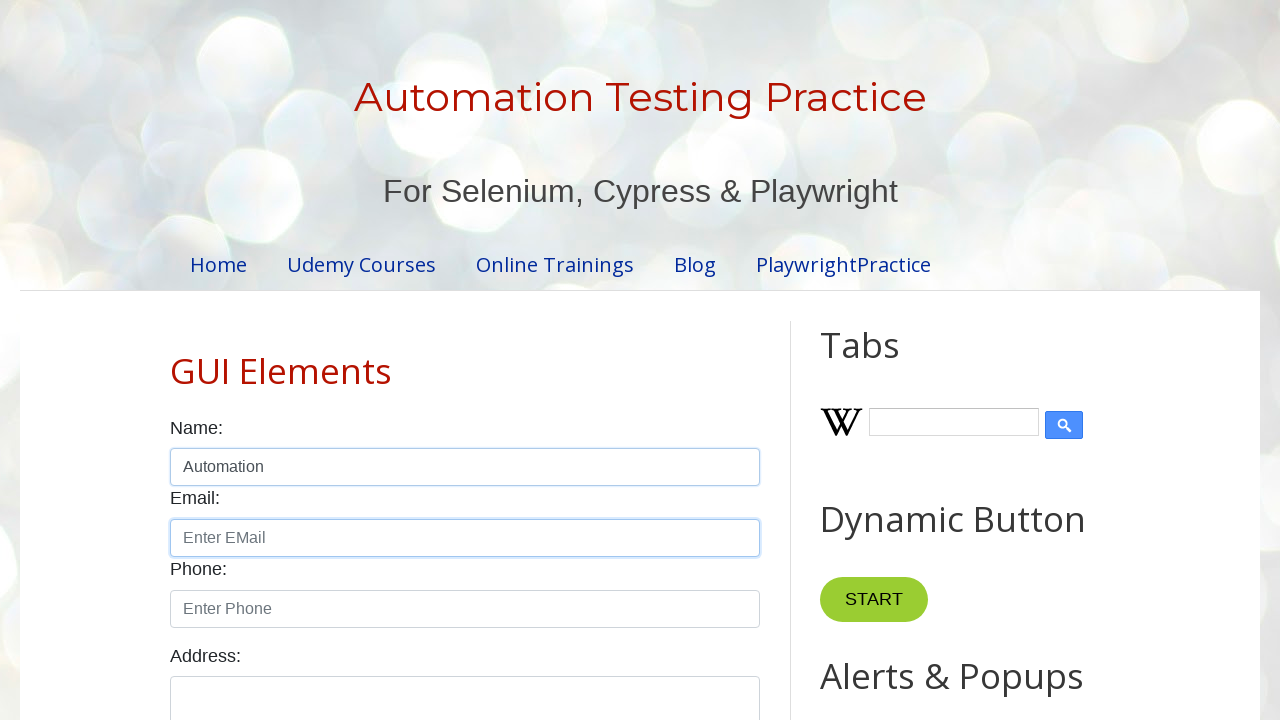

Pressed Control key down to prepare for paste
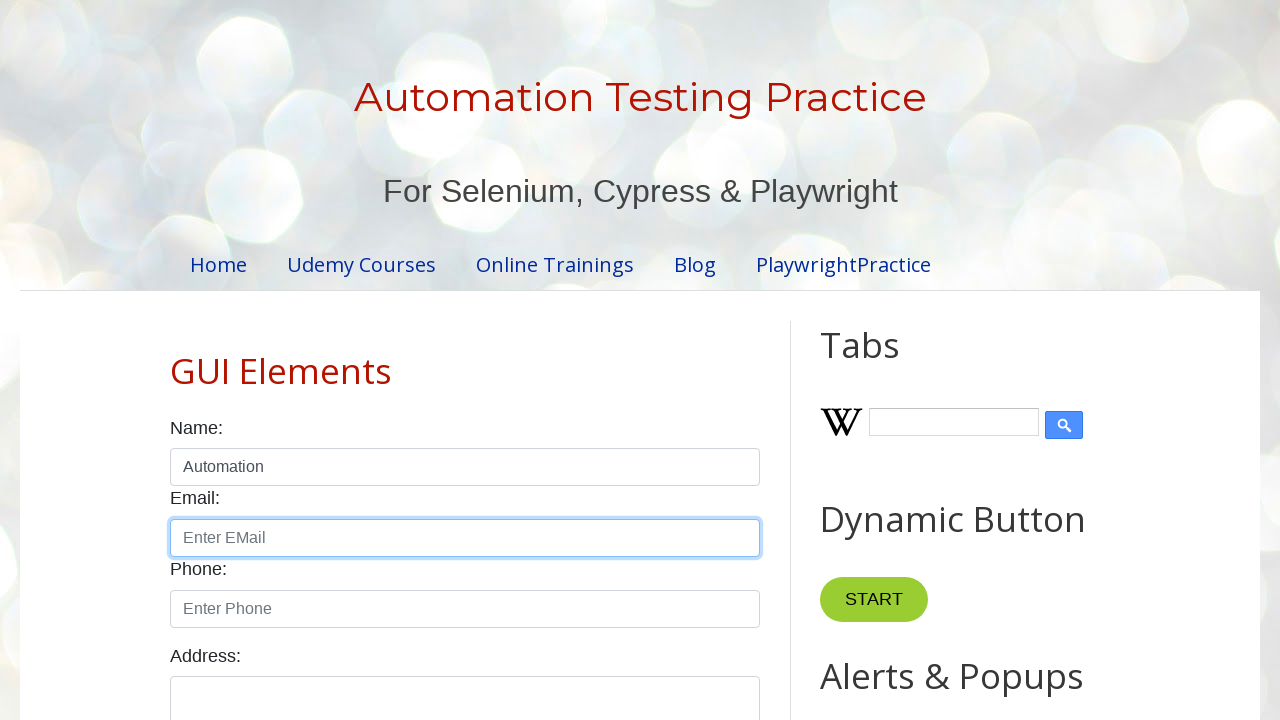

Pressed 'v' to paste copied text into next field
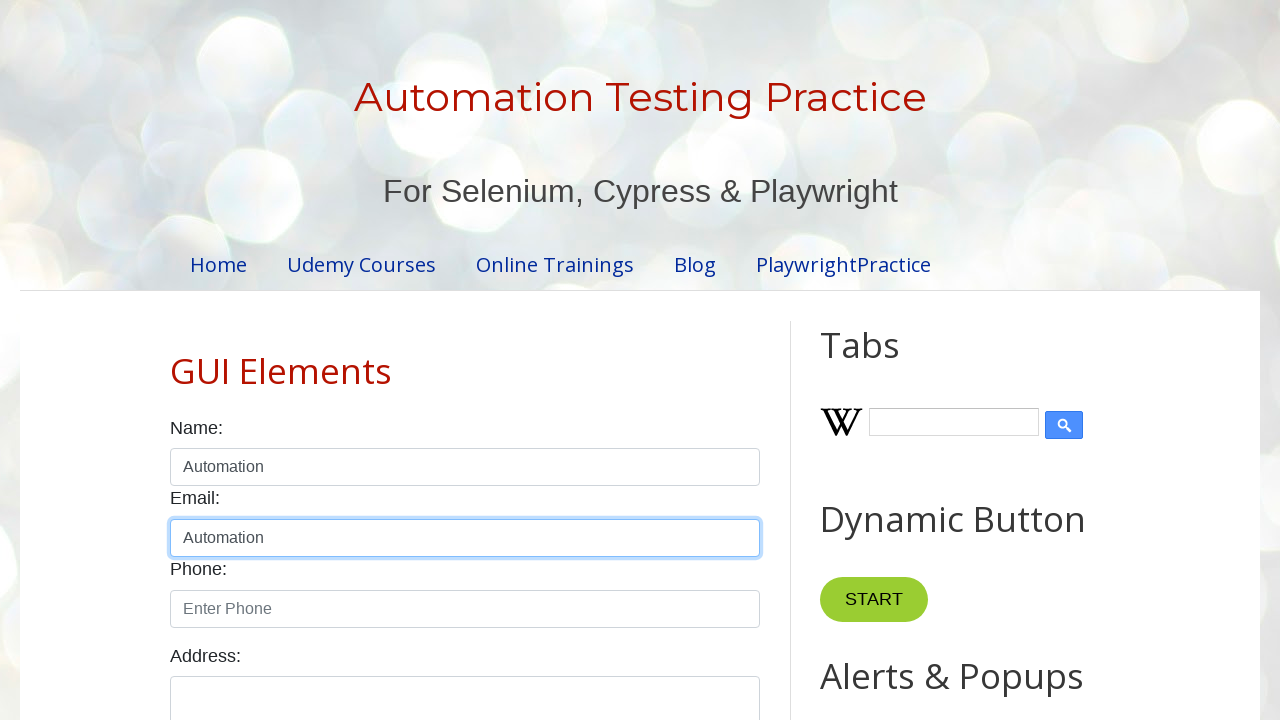

Released Control key after paste
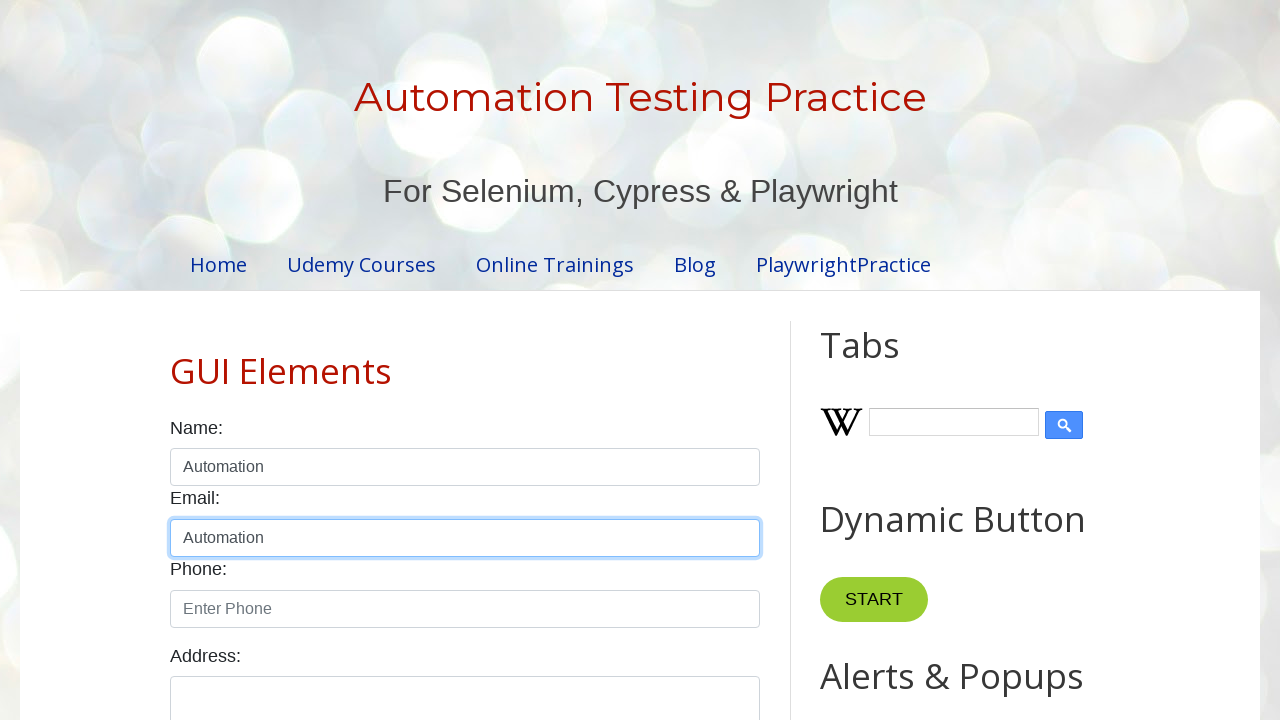

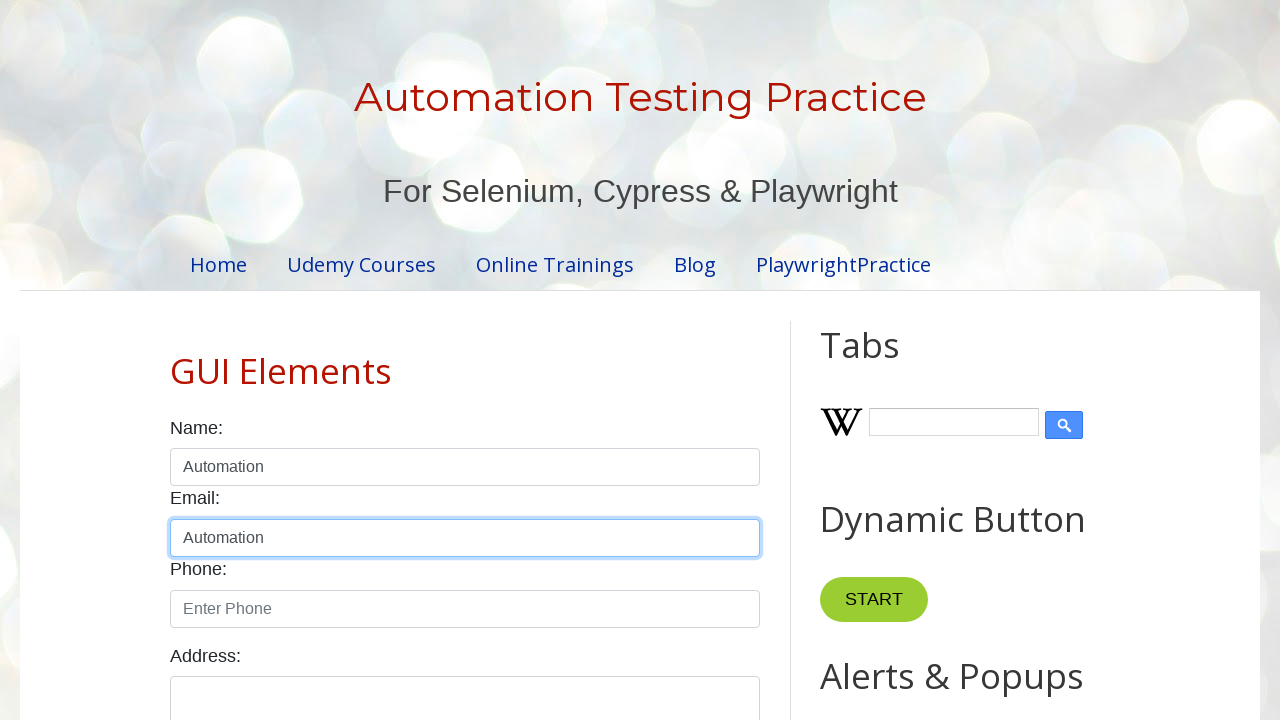